Tests opting out of A/B tests by adding an opt-out cookie before navigating to the A/B test page, then verifying the opt-out worked.

Starting URL: http://the-internet.herokuapp.com

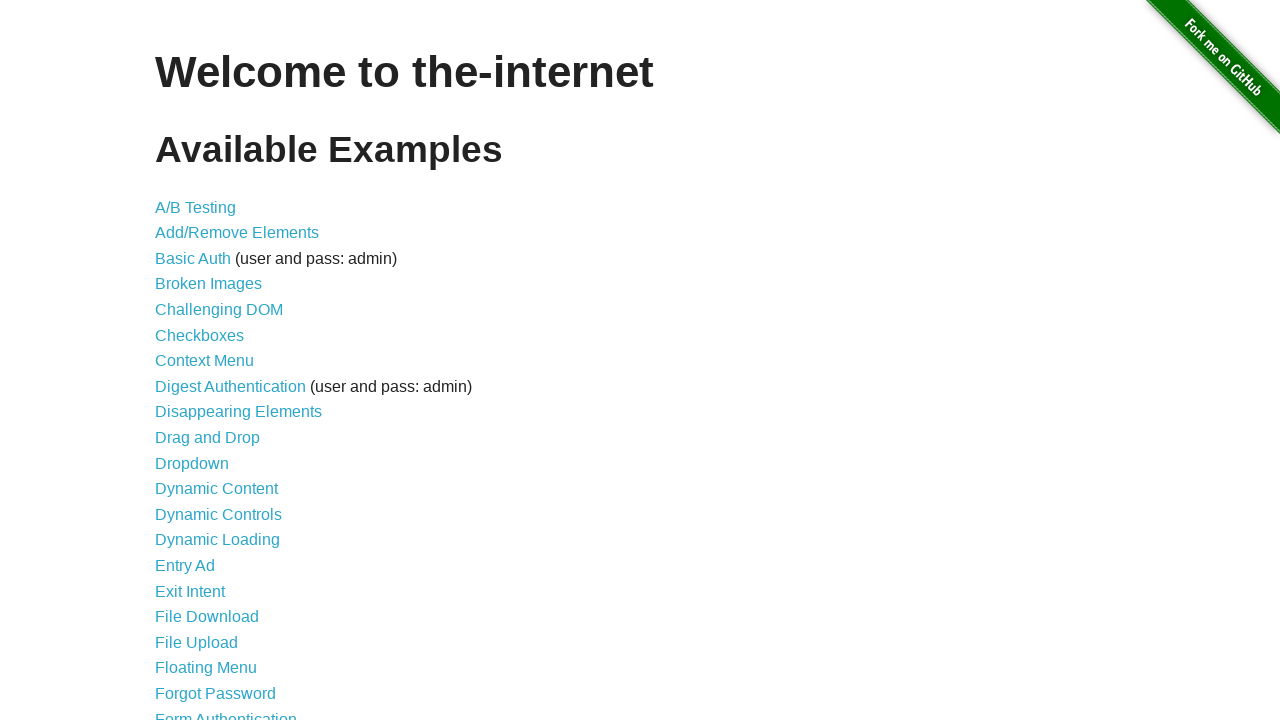

Added optimizelyOptOut cookie to opt out of A/B tests
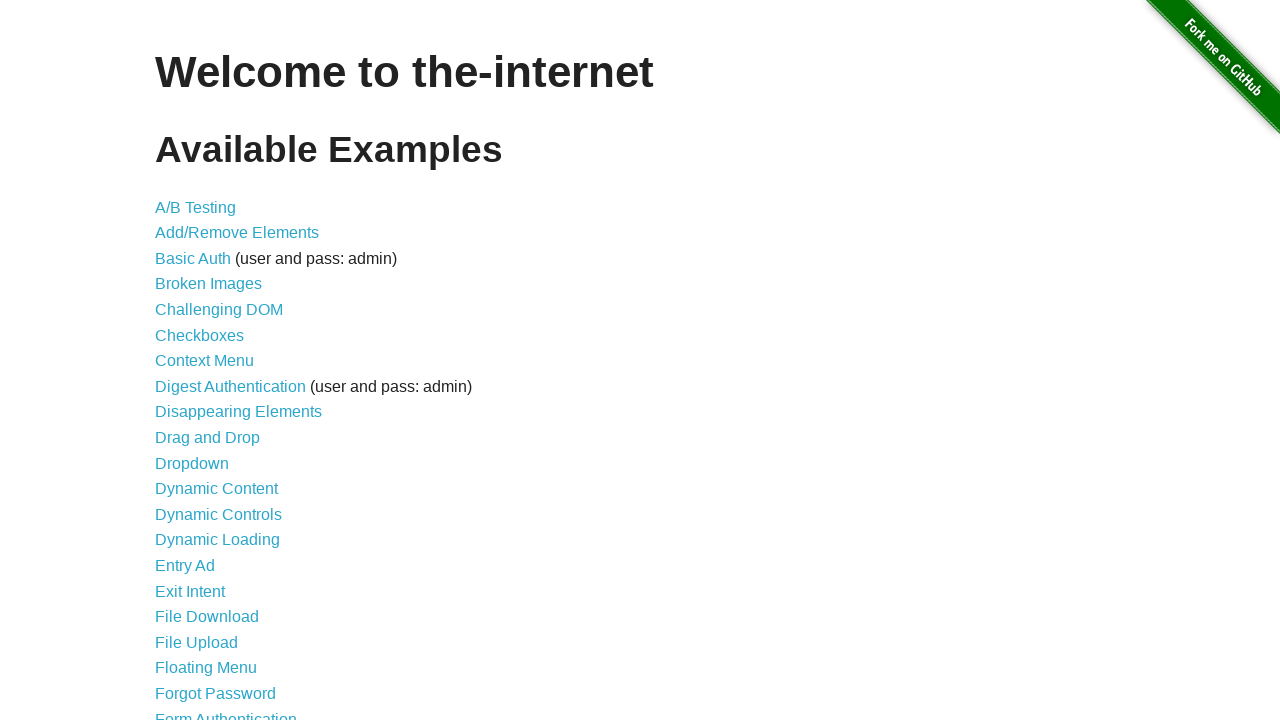

Navigated to A/B test page
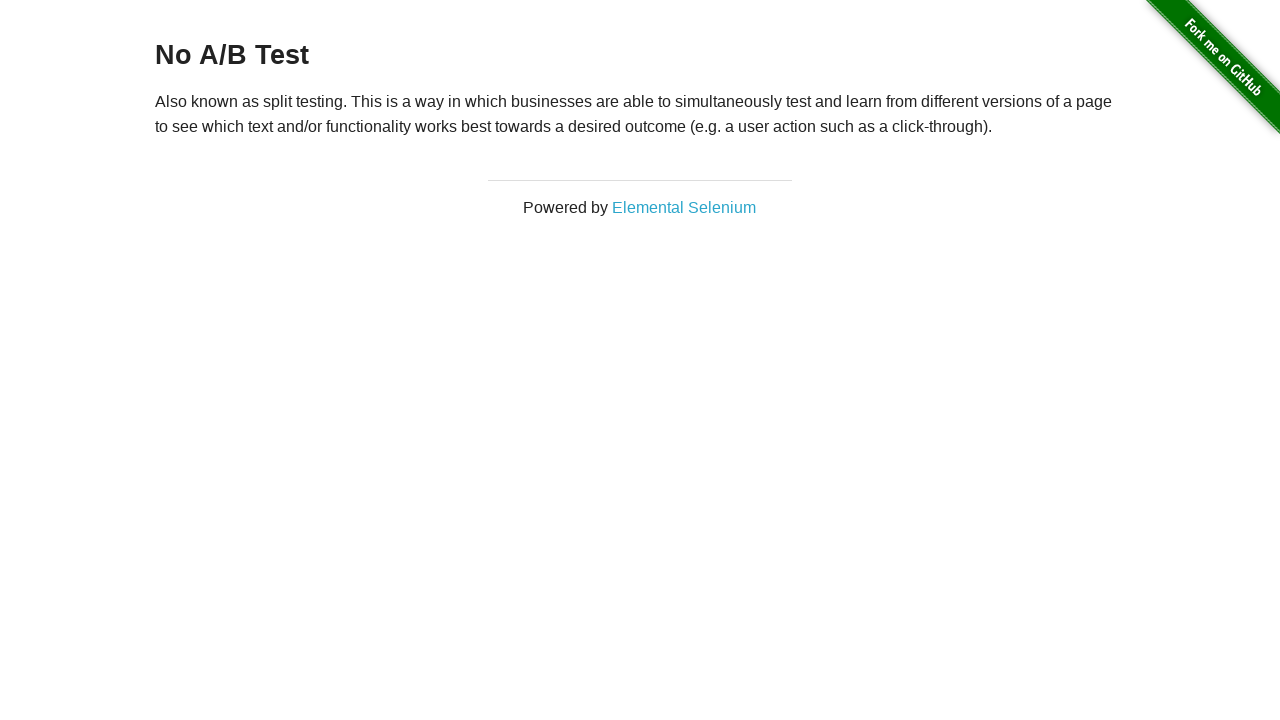

Retrieved heading text from A/B test page
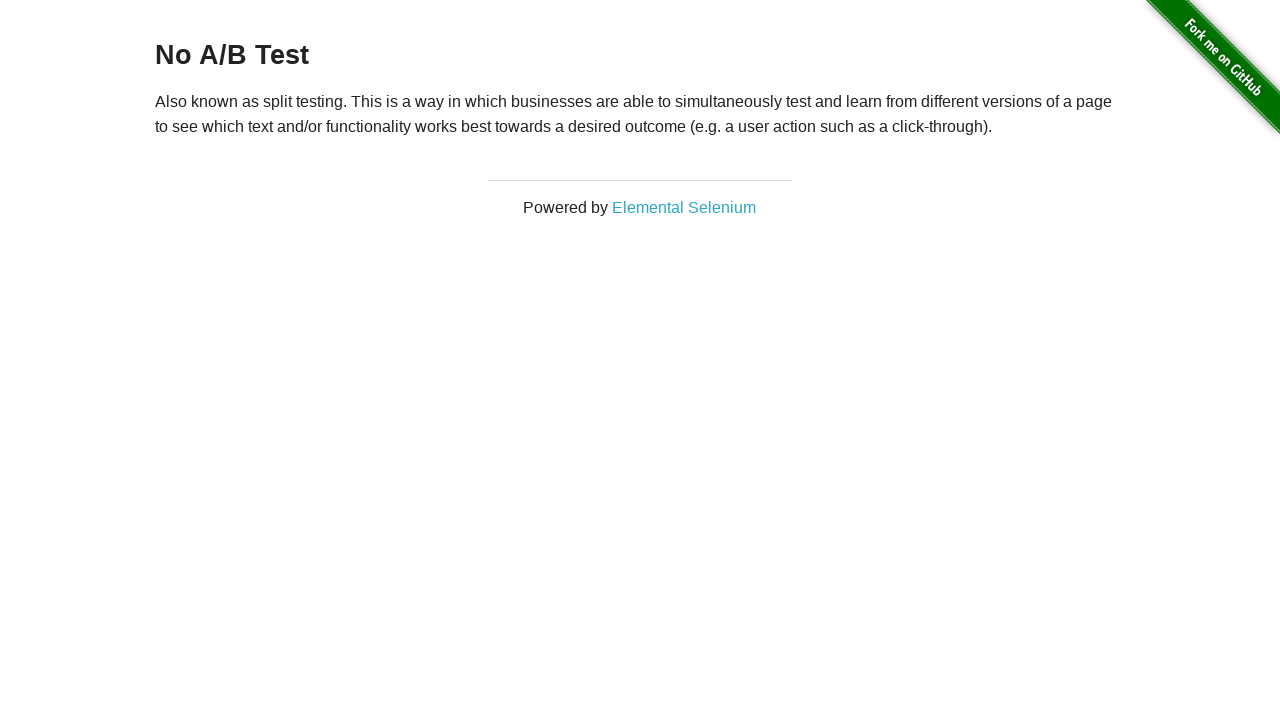

Verified that heading shows 'No A/B Test' confirming opt-out cookie worked
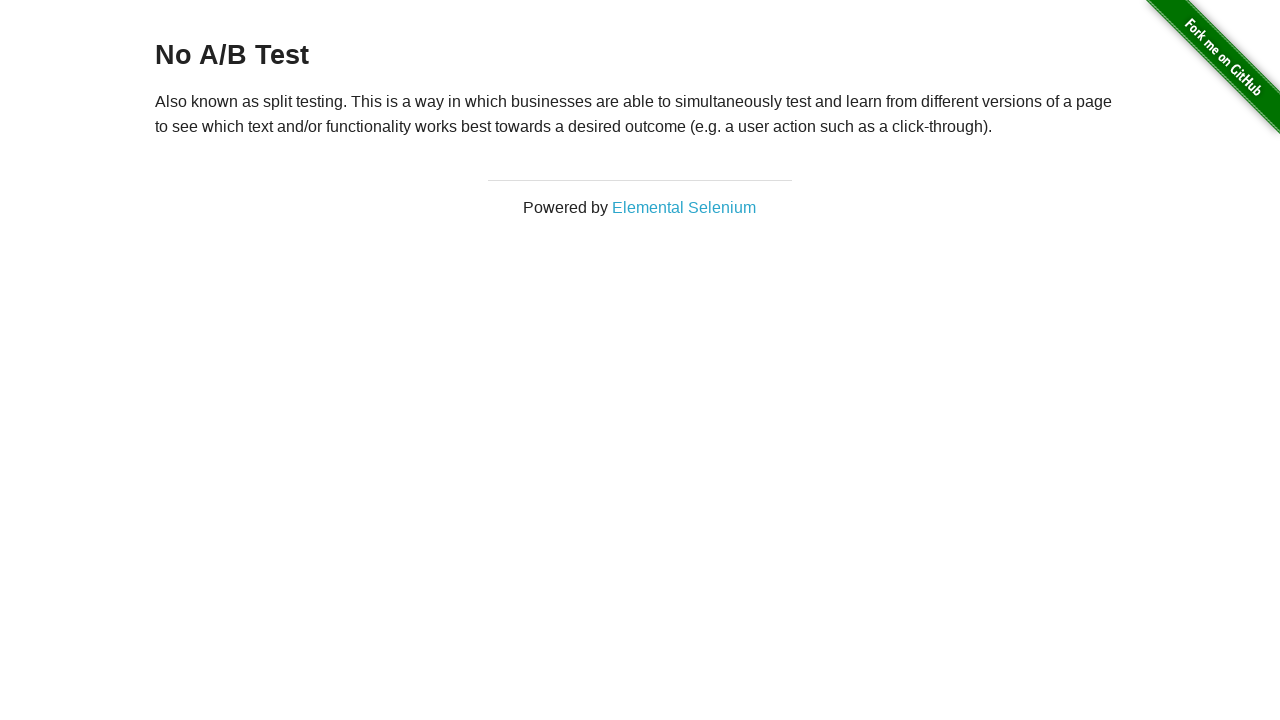

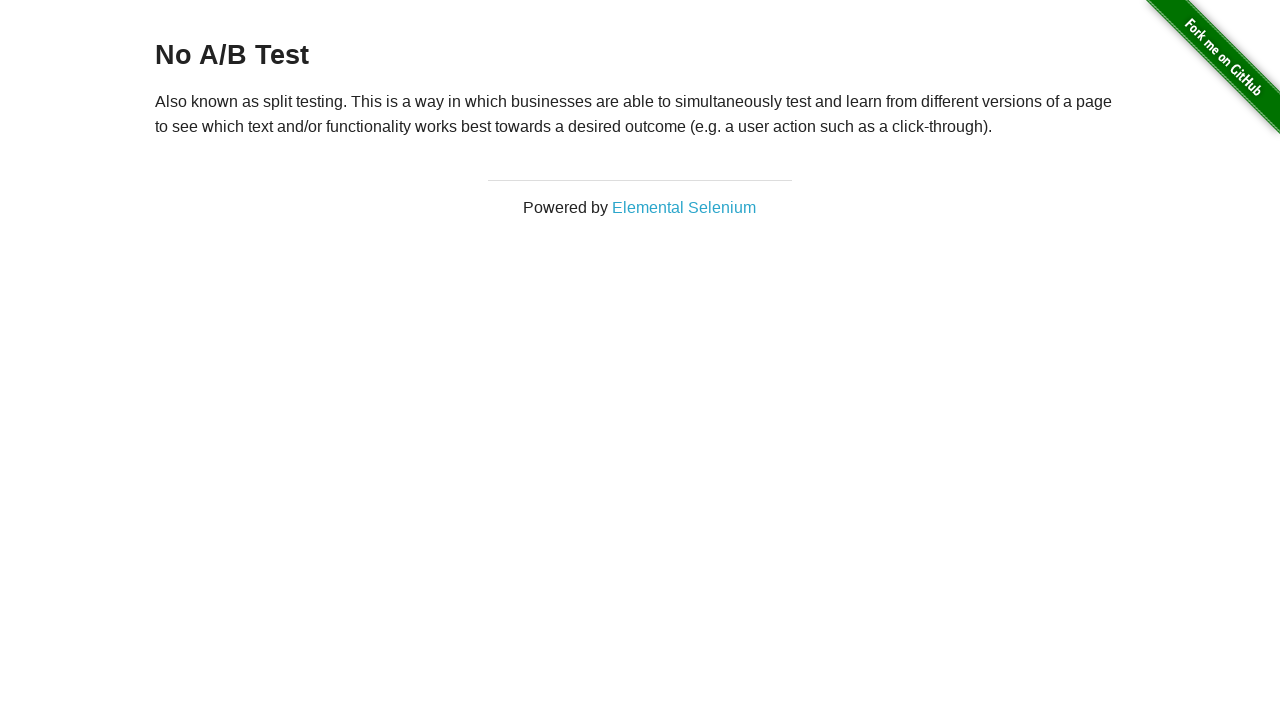